Navigates to a simple form page and verifies that the submit button element exists by locating it by ID

Starting URL: http://suninjuly.github.io/simple_form_find_task.html

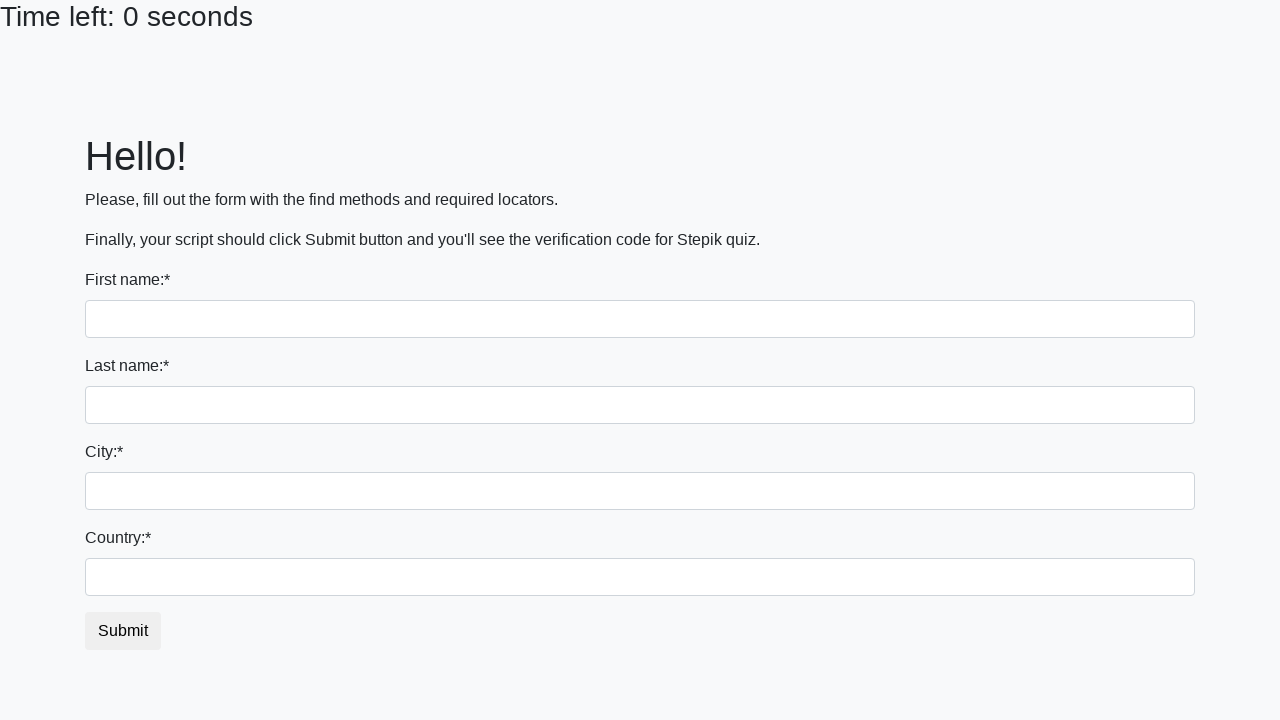

Navigated to simple form page
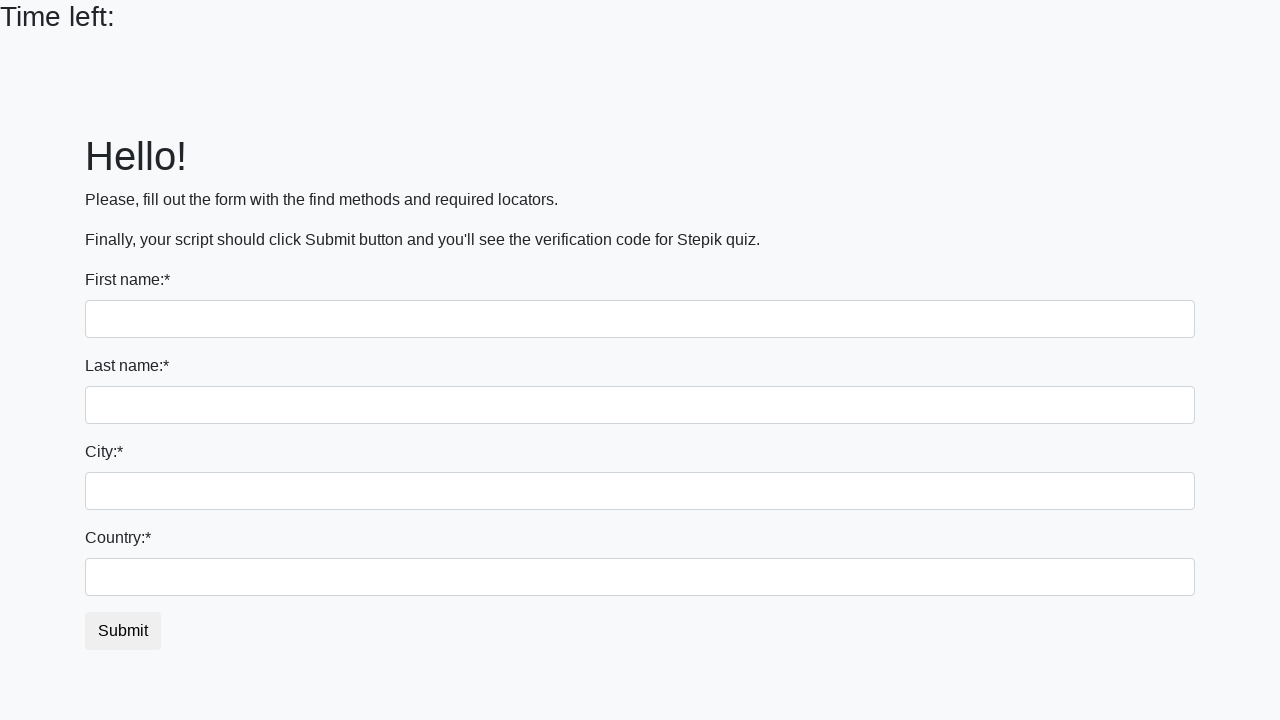

Located submit button element by ID
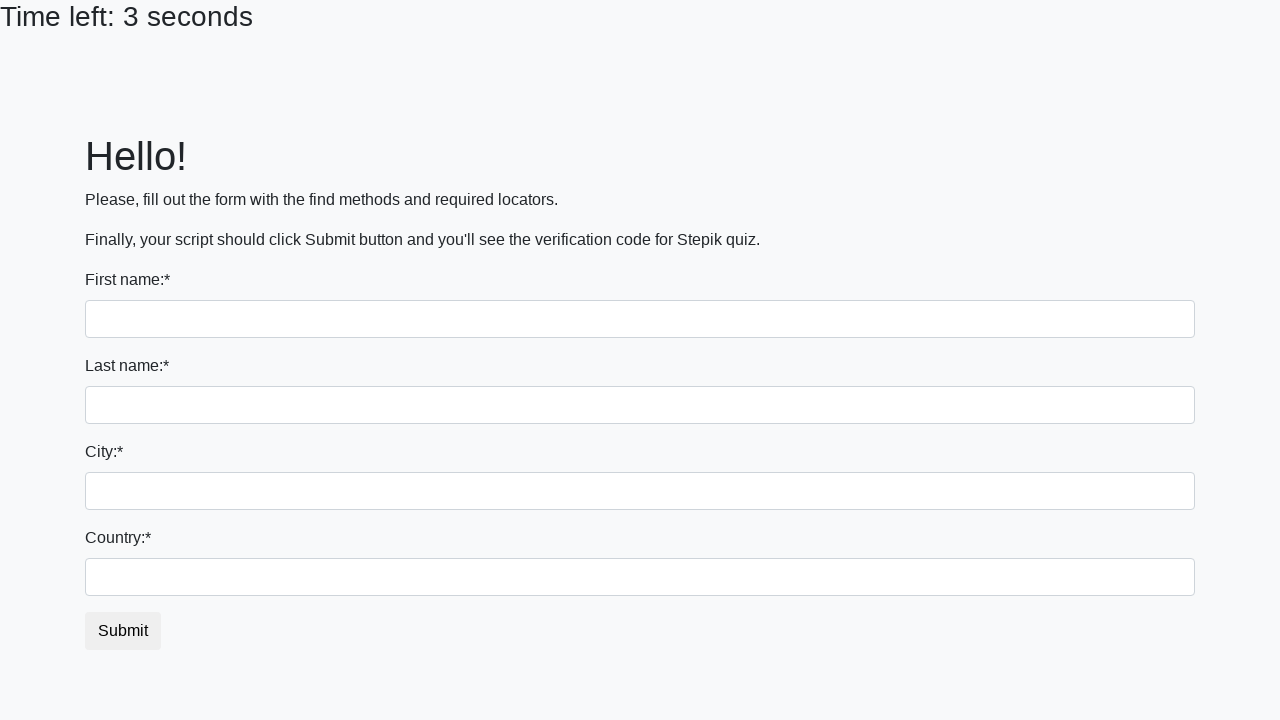

Submit button is visible and ready
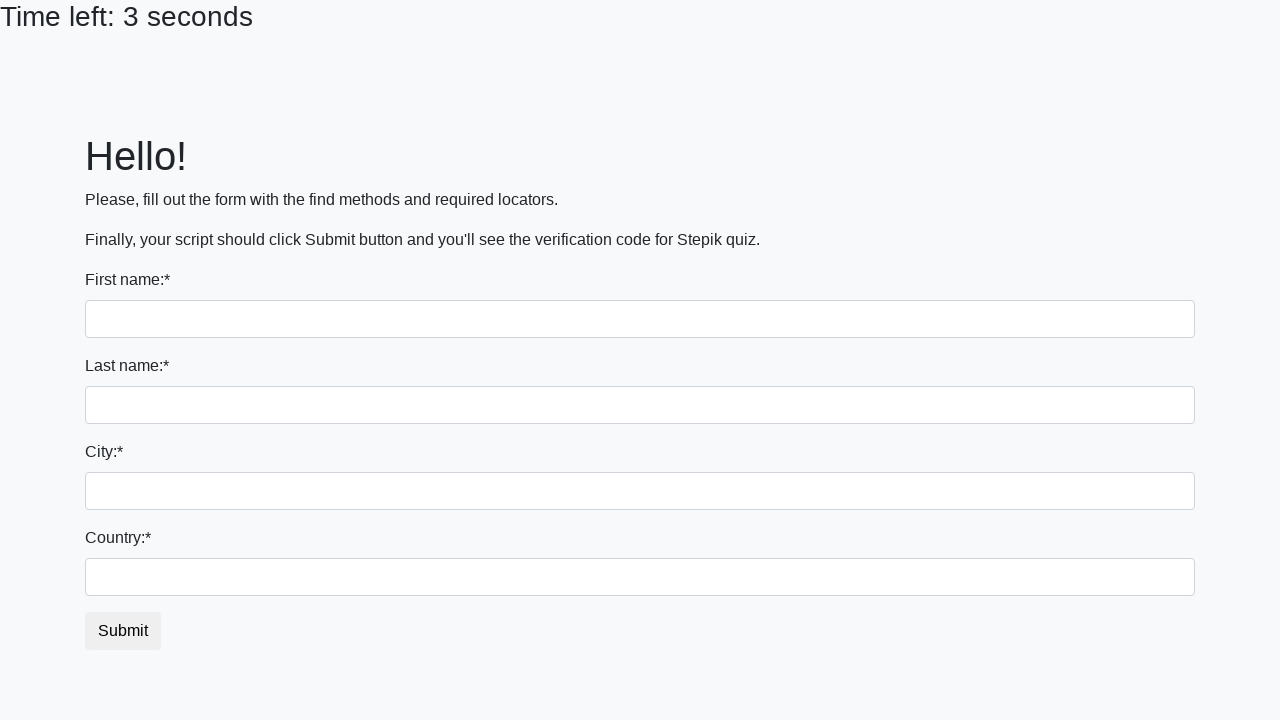

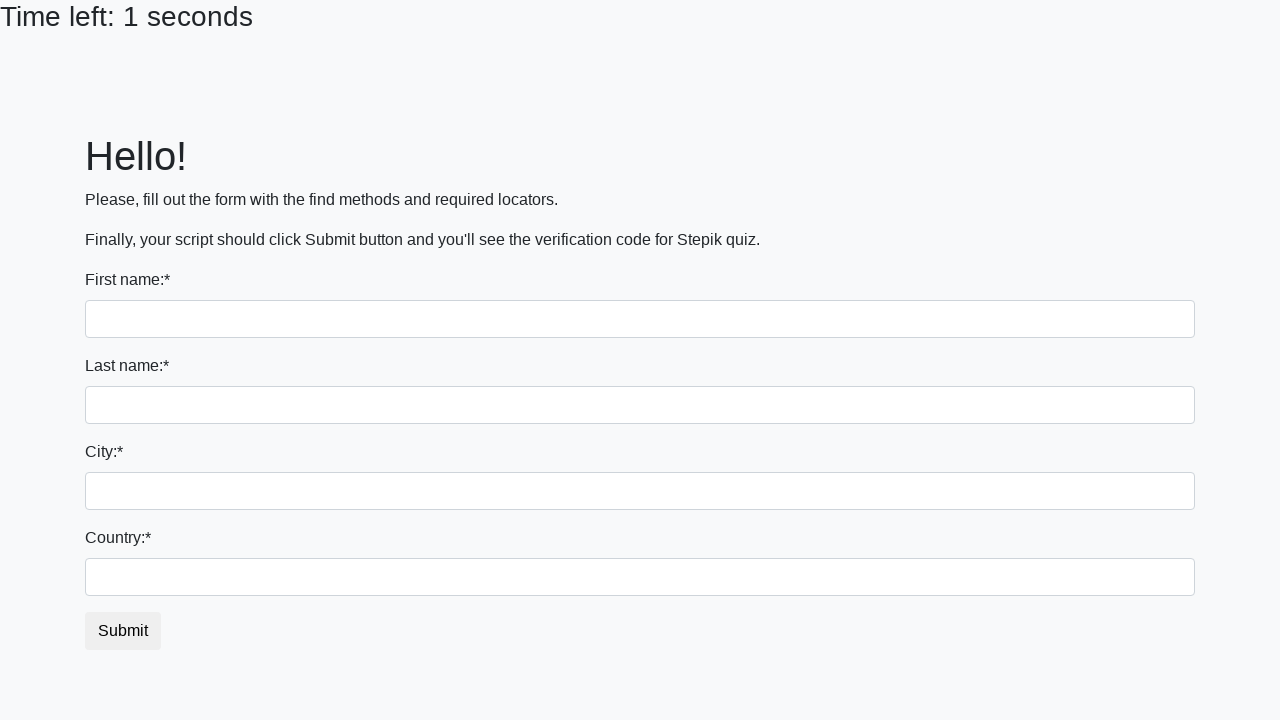